Tests data persistence by creating todos, completing one, and reloading the page

Starting URL: https://demo.playwright.dev/todomvc

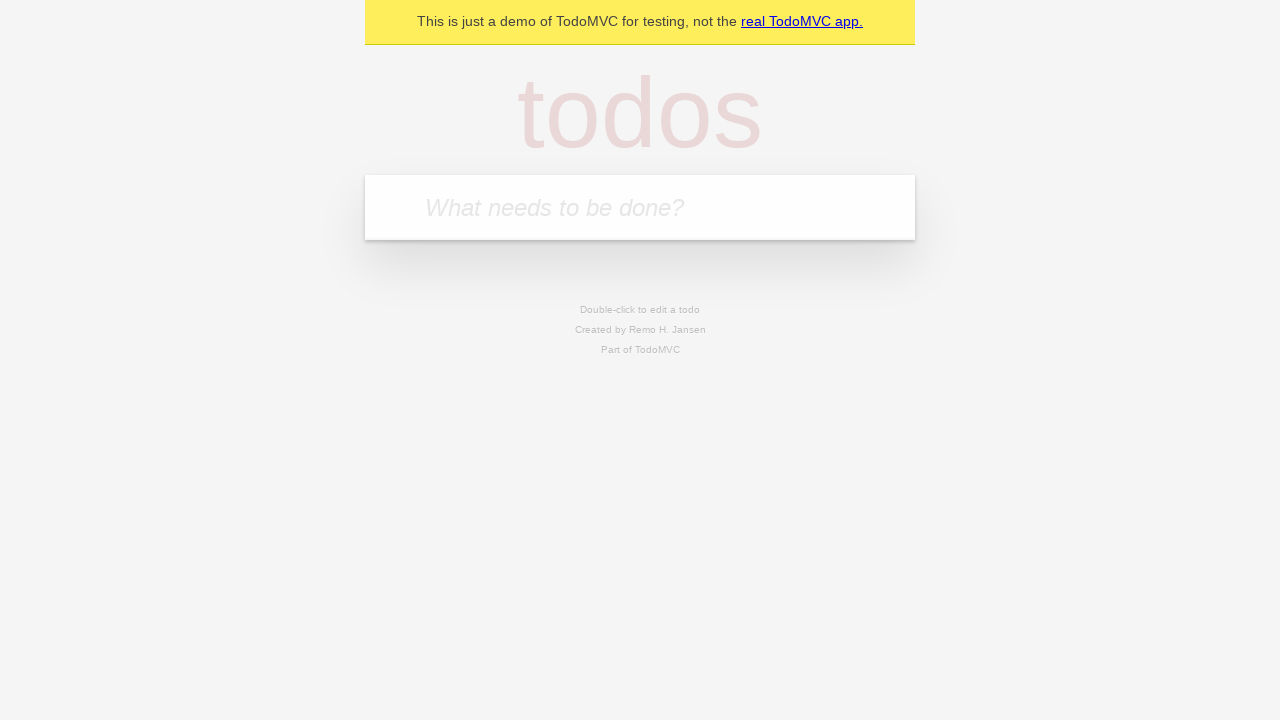

Filled todo input with 'buy some cheese' on internal:attr=[placeholder="What needs to be done?"i]
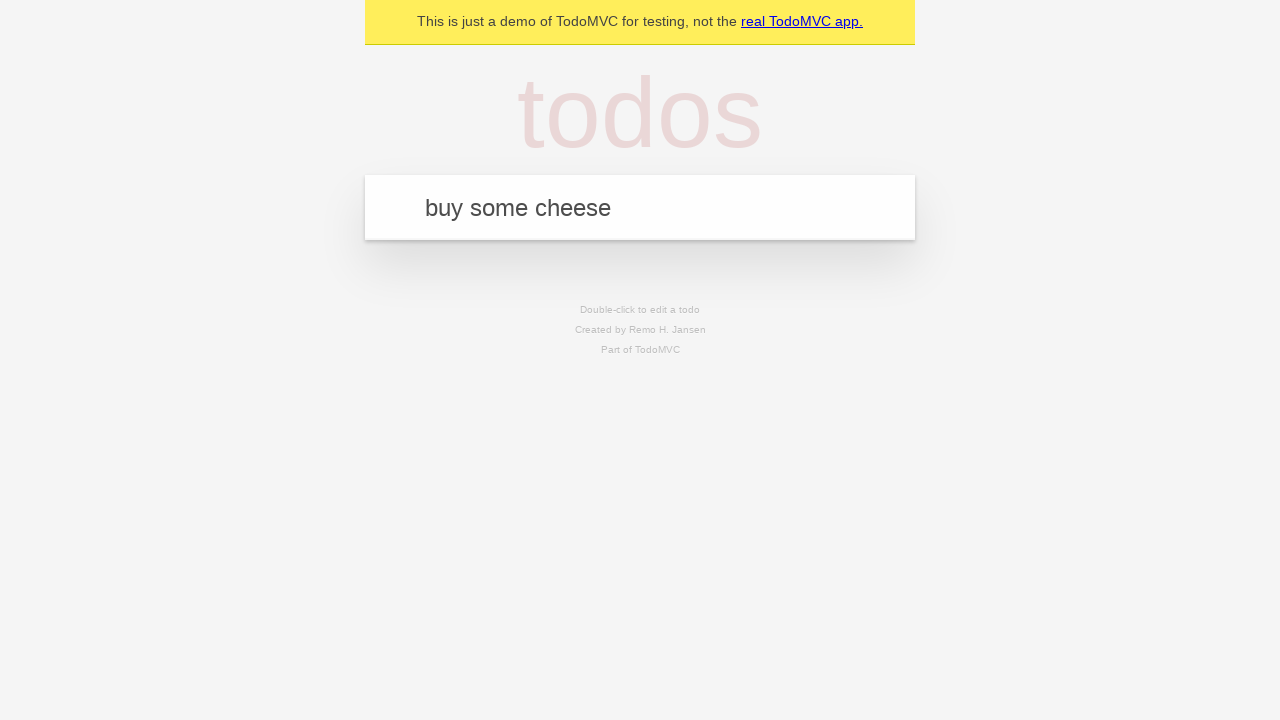

Pressed Enter to create first todo on internal:attr=[placeholder="What needs to be done?"i]
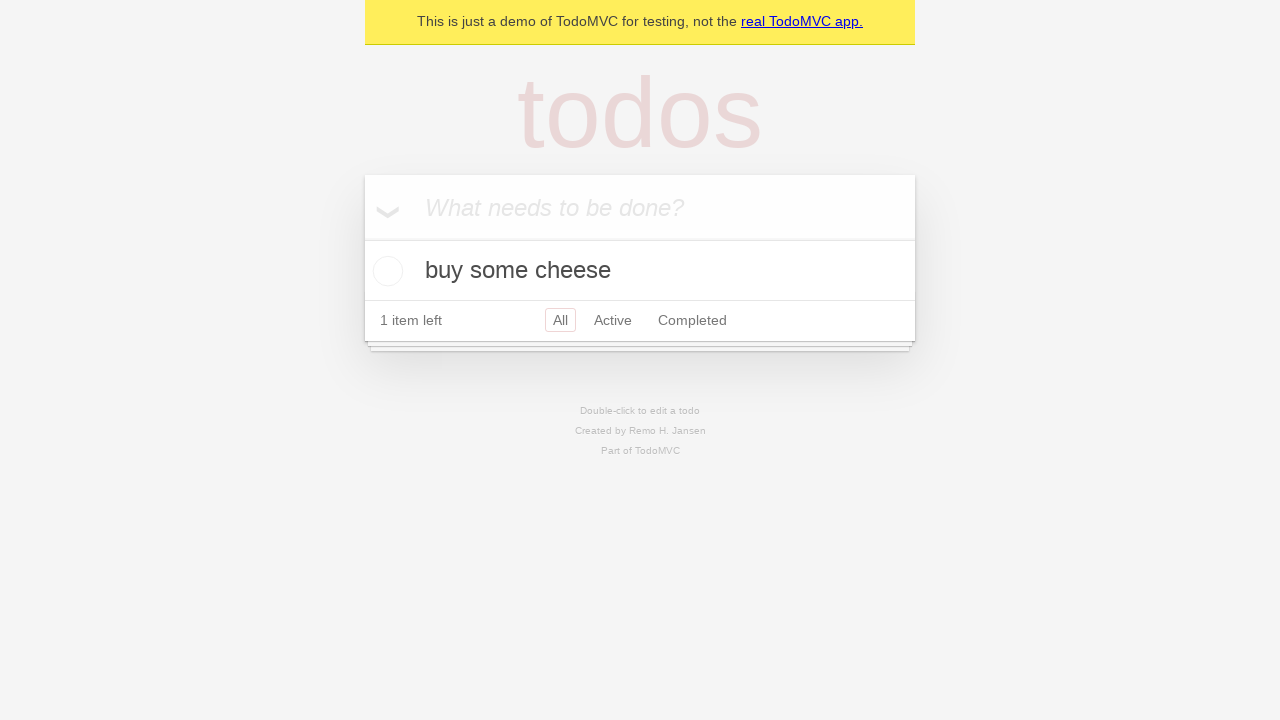

Filled todo input with 'feed the cat' on internal:attr=[placeholder="What needs to be done?"i]
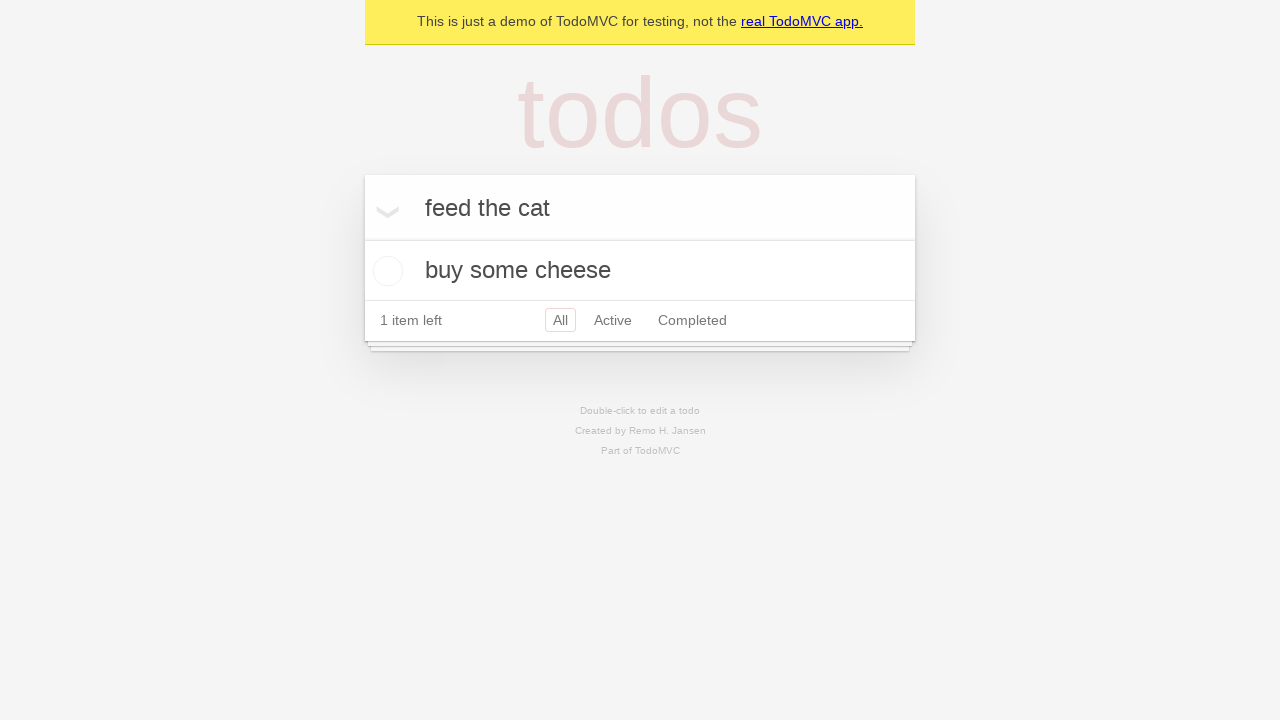

Pressed Enter to create second todo on internal:attr=[placeholder="What needs to be done?"i]
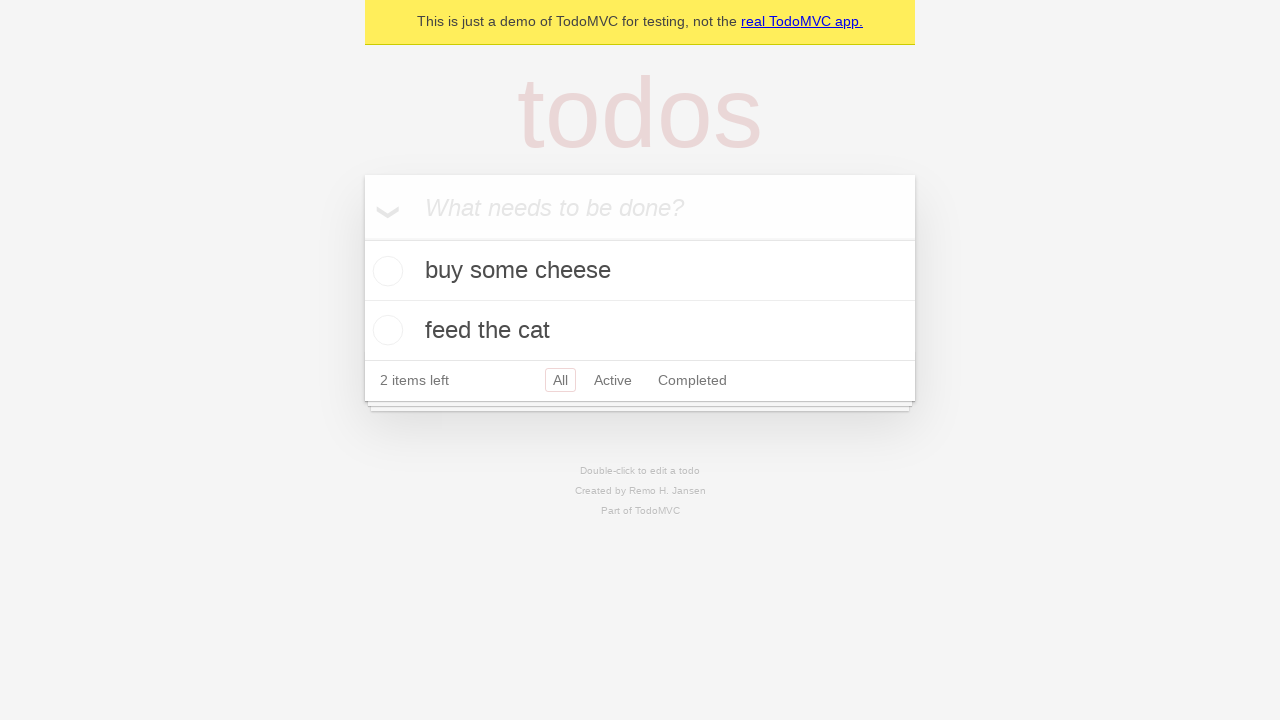

Checked the first todo item at (385, 271) on internal:testid=[data-testid="todo-item"s] >> nth=0 >> internal:role=checkbox
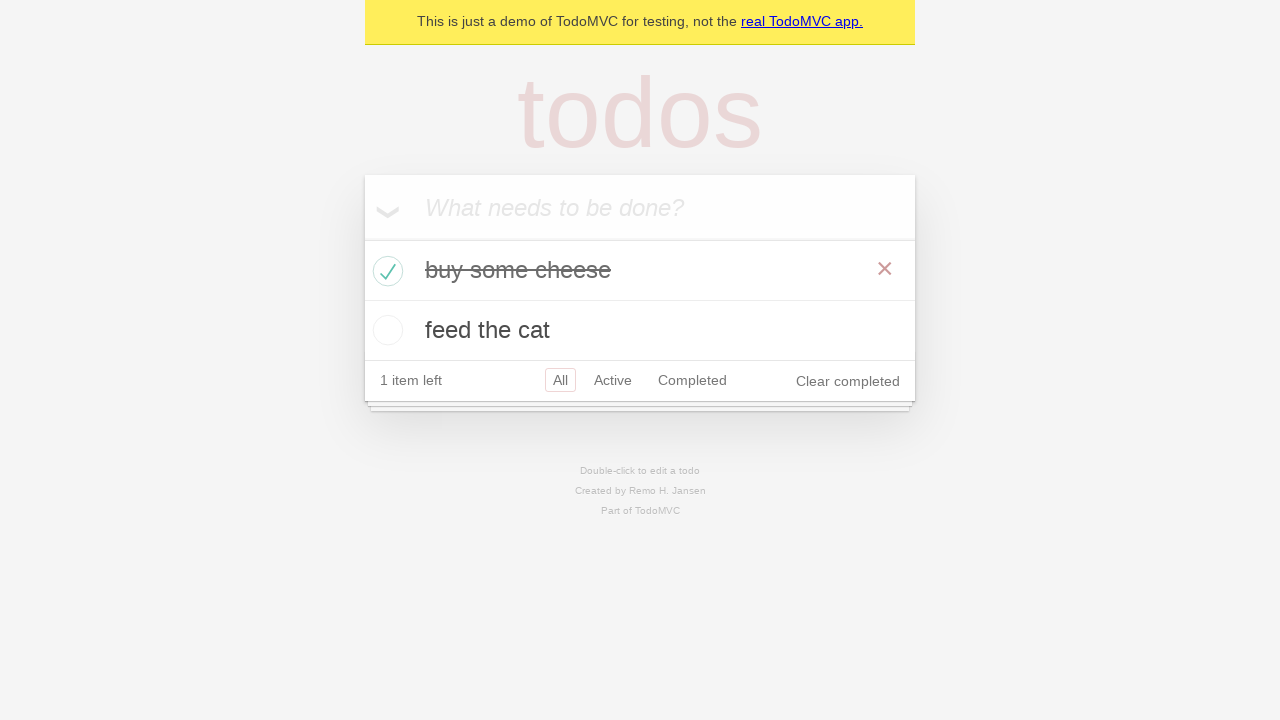

Reloaded the page to test data persistence
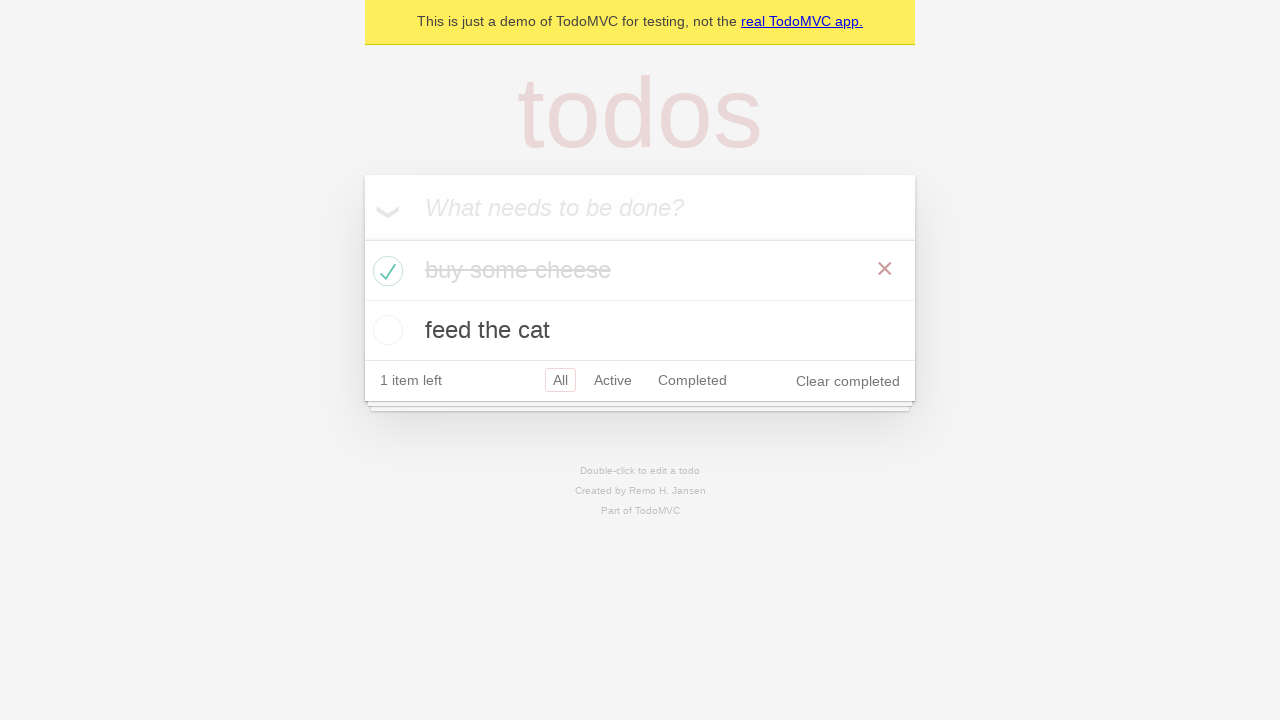

Waited for todo items to load after page reload
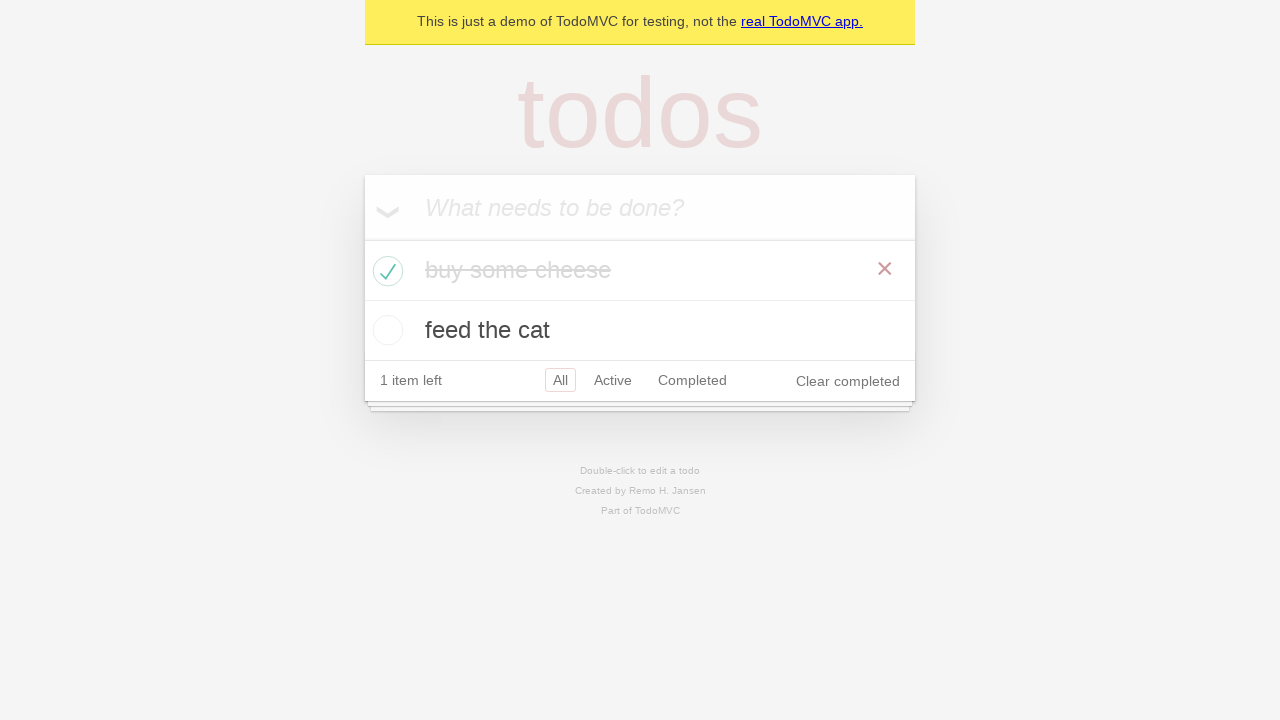

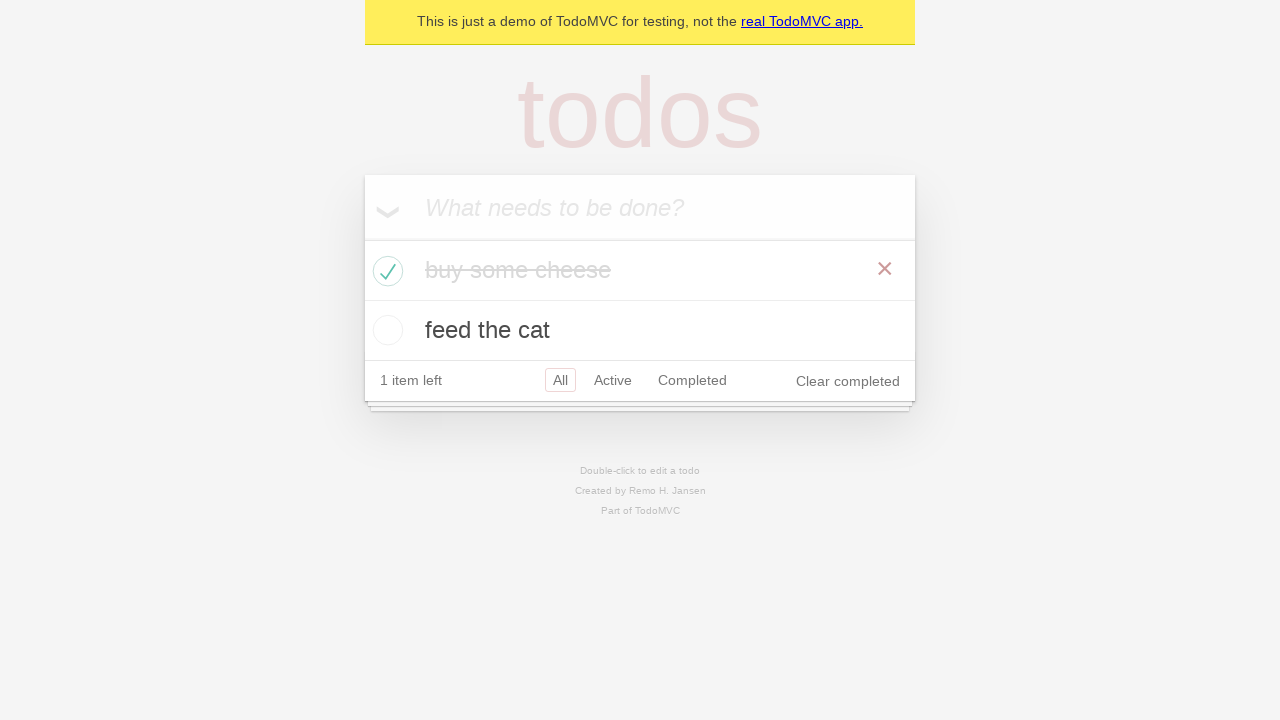